Tests date field manipulation on 12306 railway website by using JavaScript to modify a readonly date input field

Starting URL: https://www.12306.cn/index/

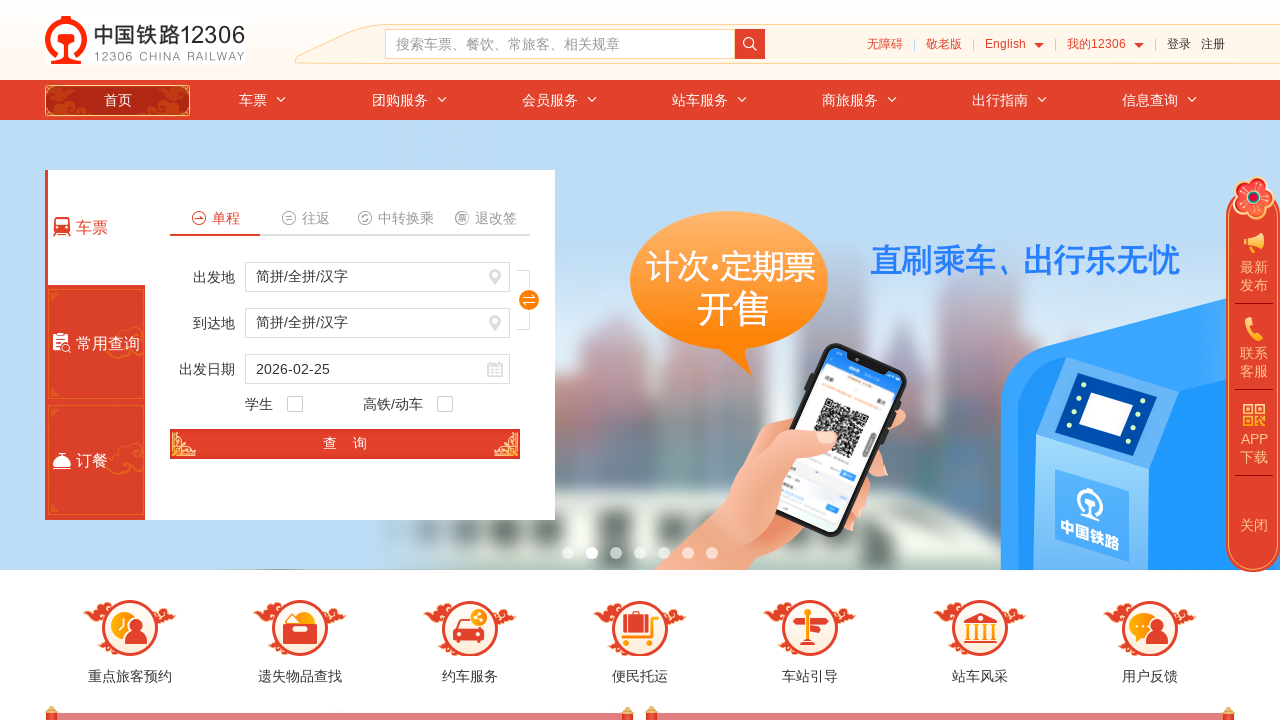

Waited for date input field #train_date to be present
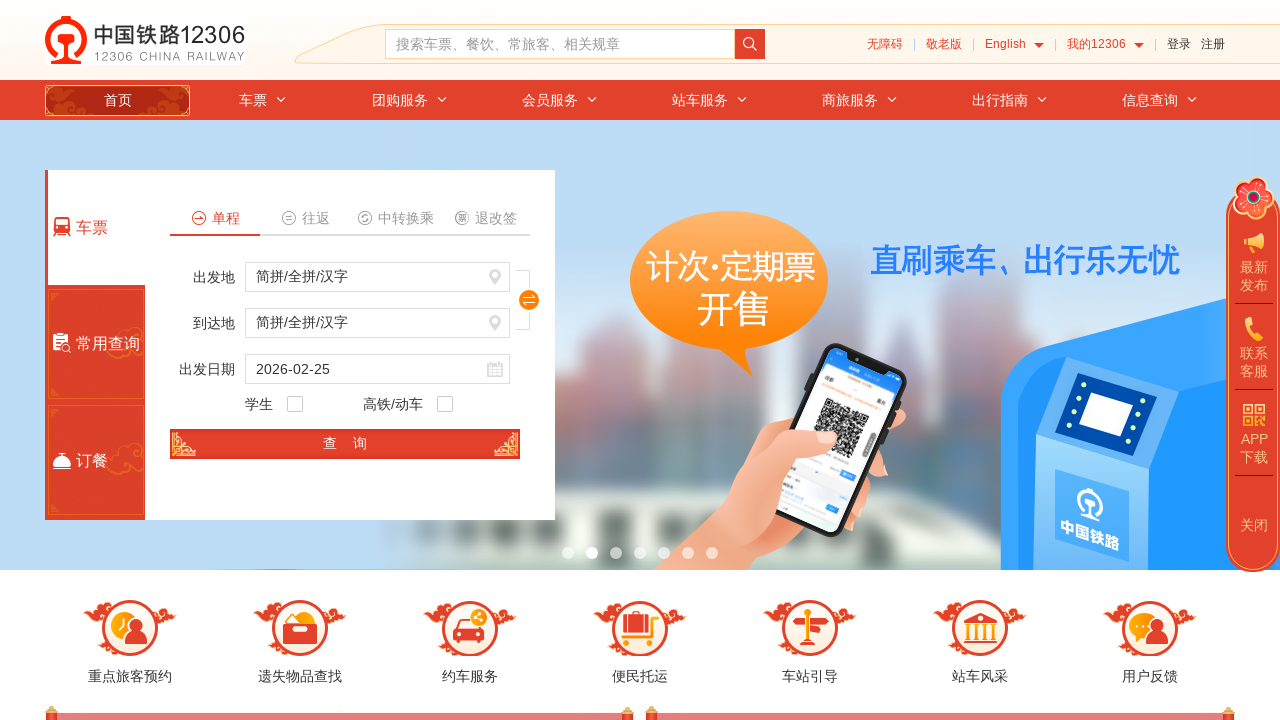

Located the date input element #train_date
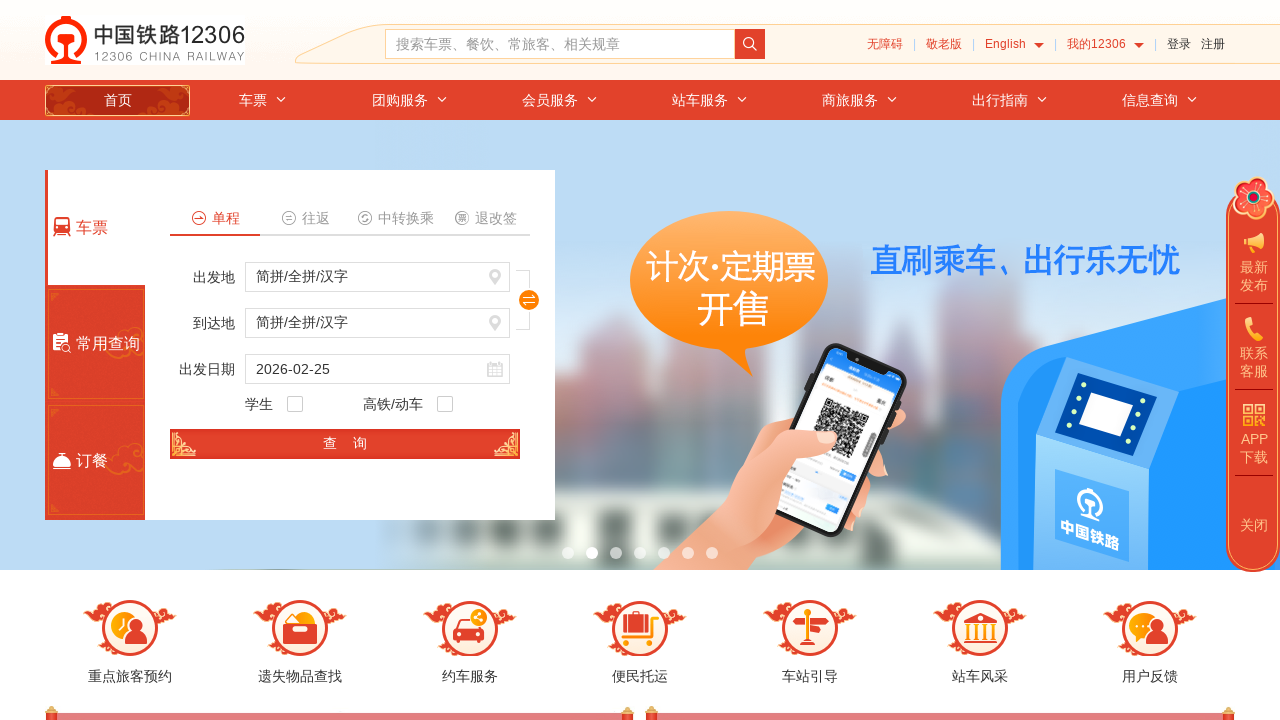

Executed JavaScript to make readonly date field editable
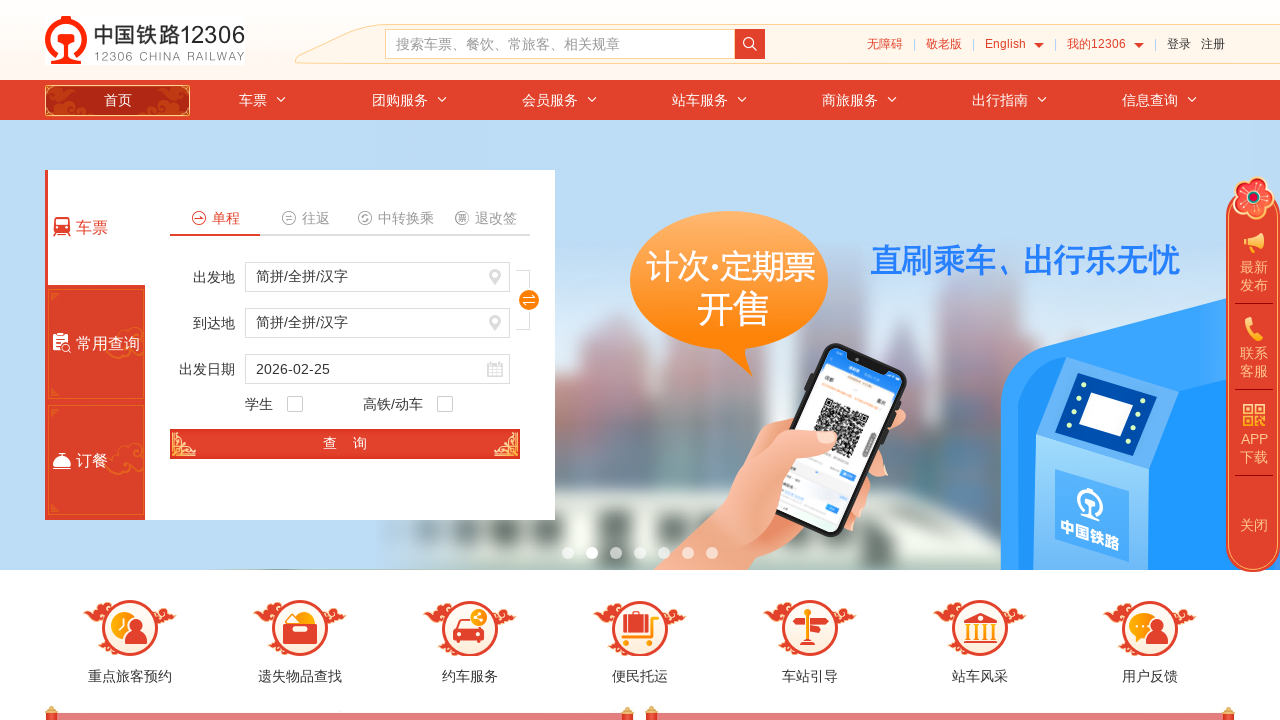

Executed JavaScript to set date value to '2019-08-01'
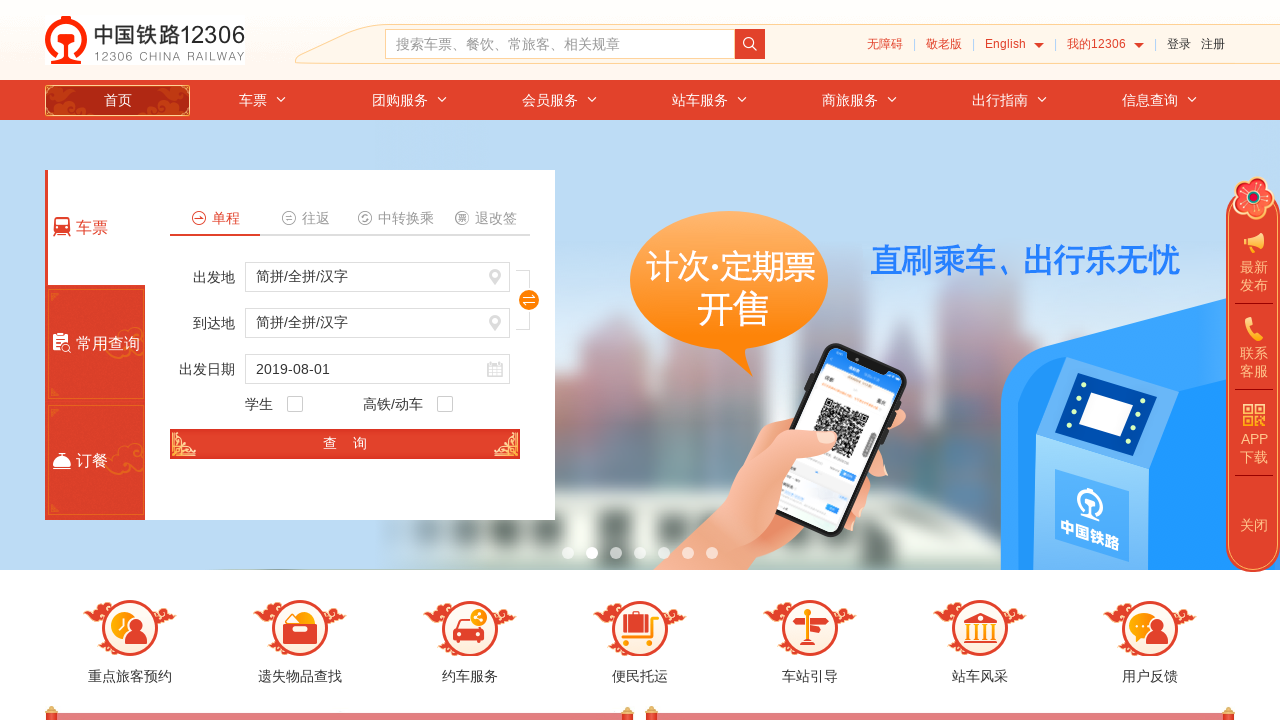

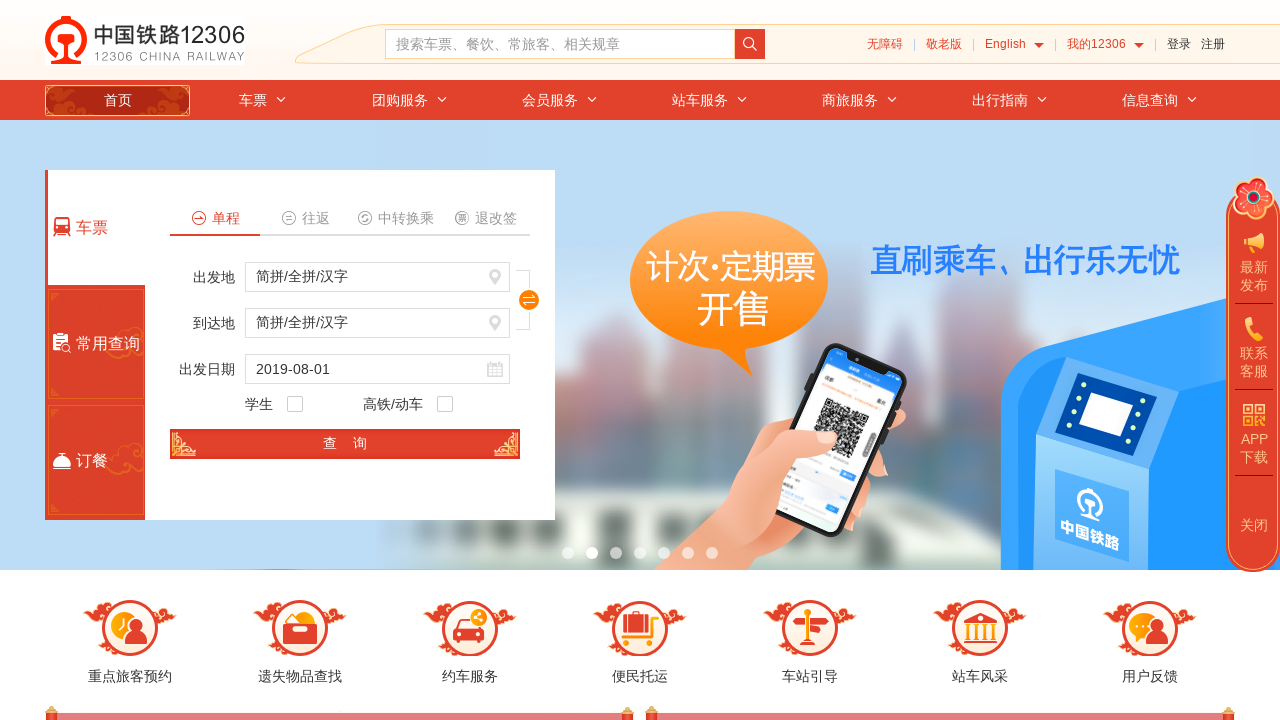